Tests dropdown selection functionality by selecting an option from a dropdown menu and verifying the selection

Starting URL: https://the-internet.herokuapp.com/dropdown

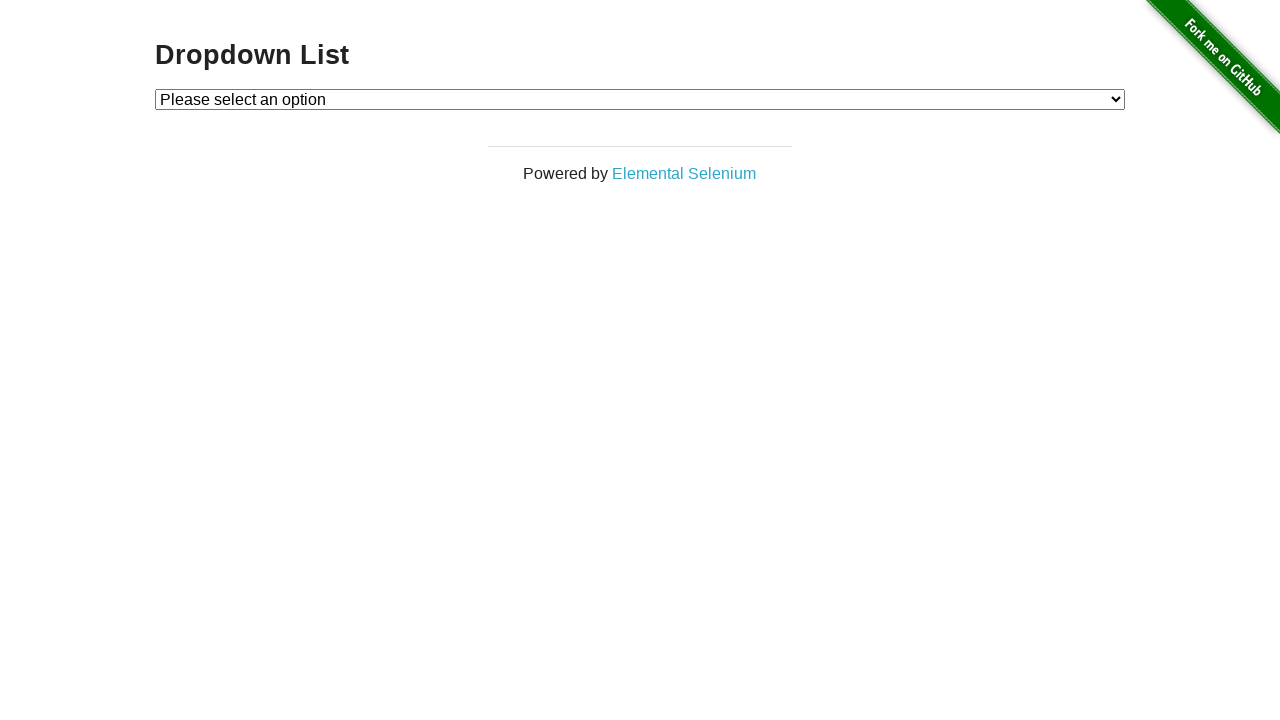

Selected option at index 1 from dropdown menu on #dropdown
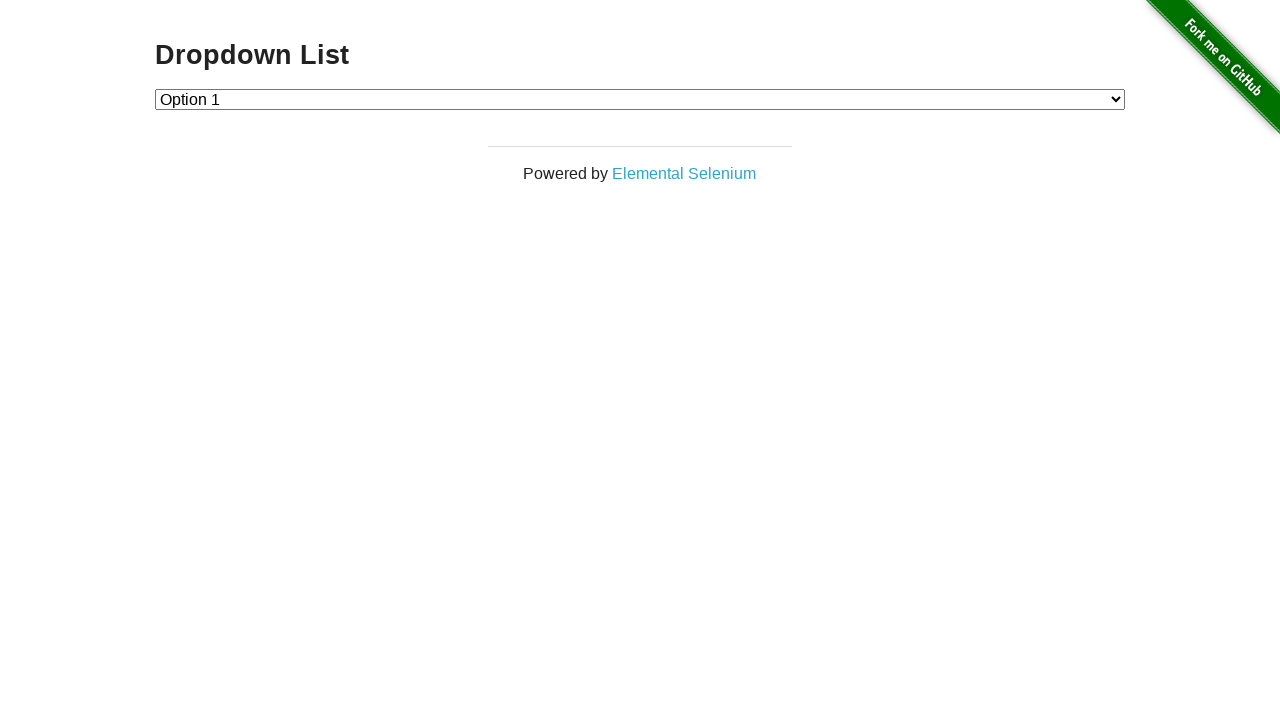

Retrieved selected dropdown value
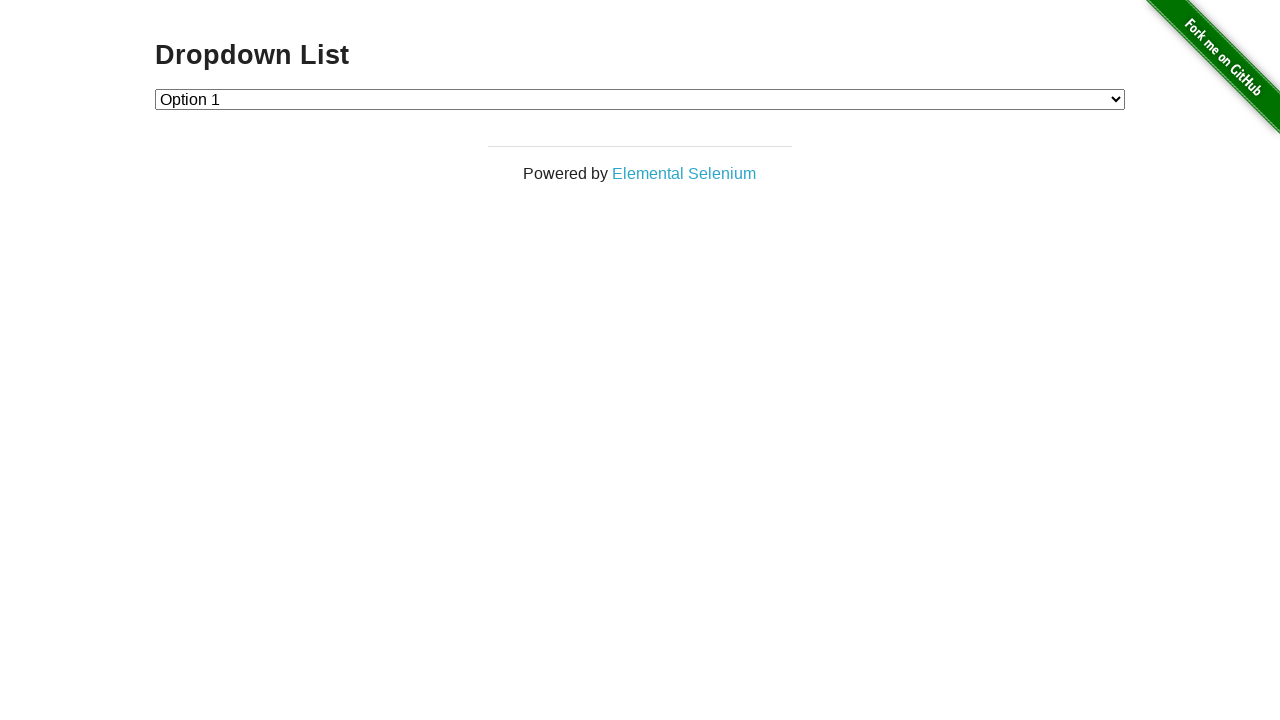

Verified dropdown selection equals '1'
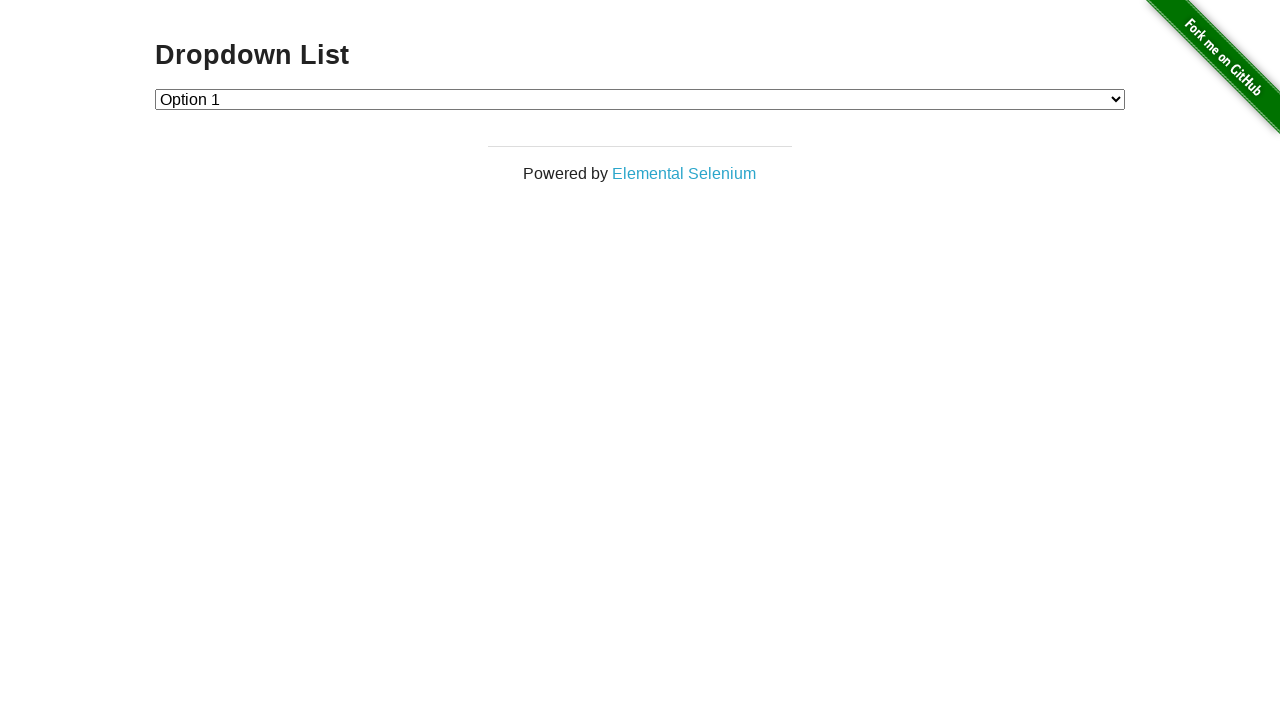

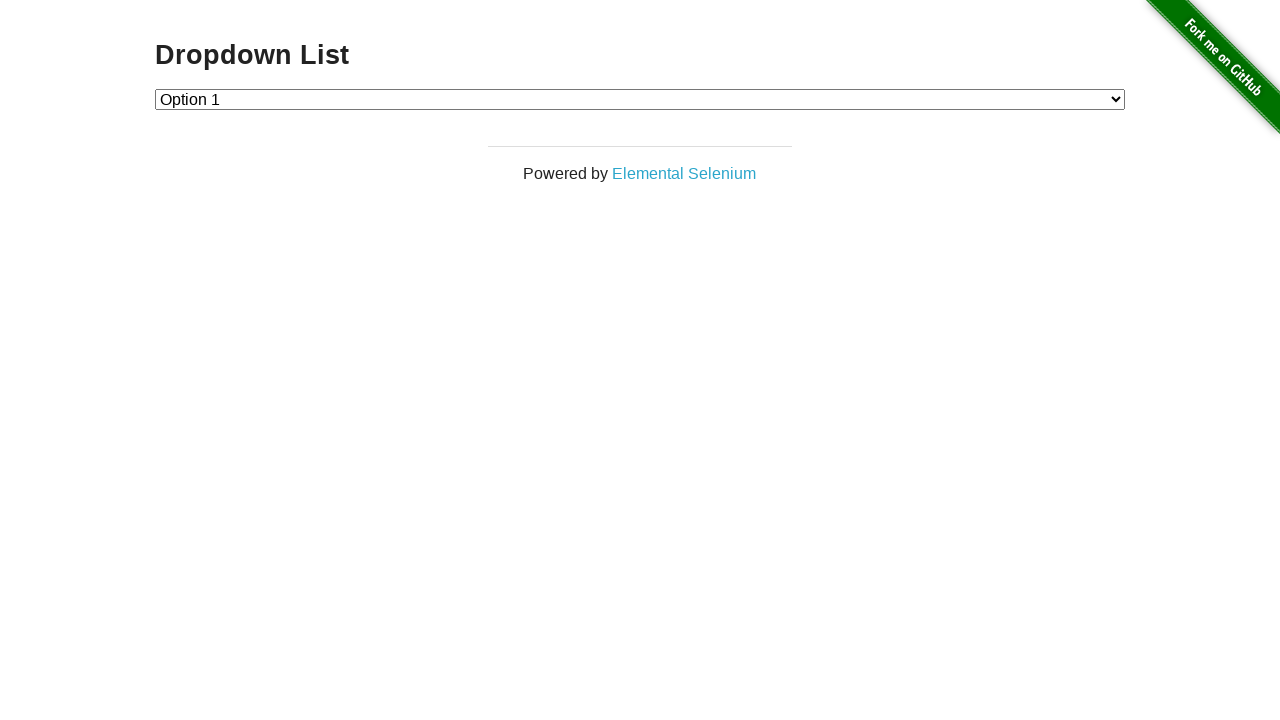